Tests adding two products (Samsung Galaxy S6 and Nokia Lumia 1520) to cart and verifying the combined total price

Starting URL: https://www.demoblaze.com/index.html

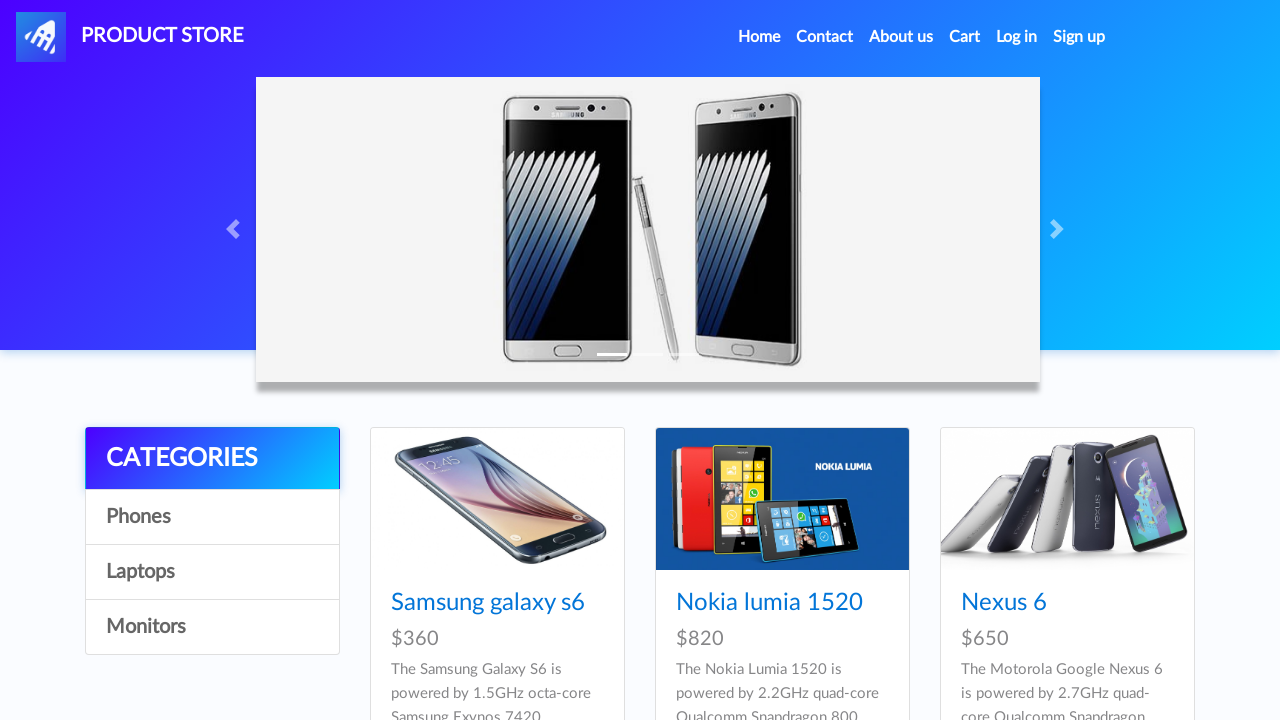

Waited for DemoBlaze home page to load
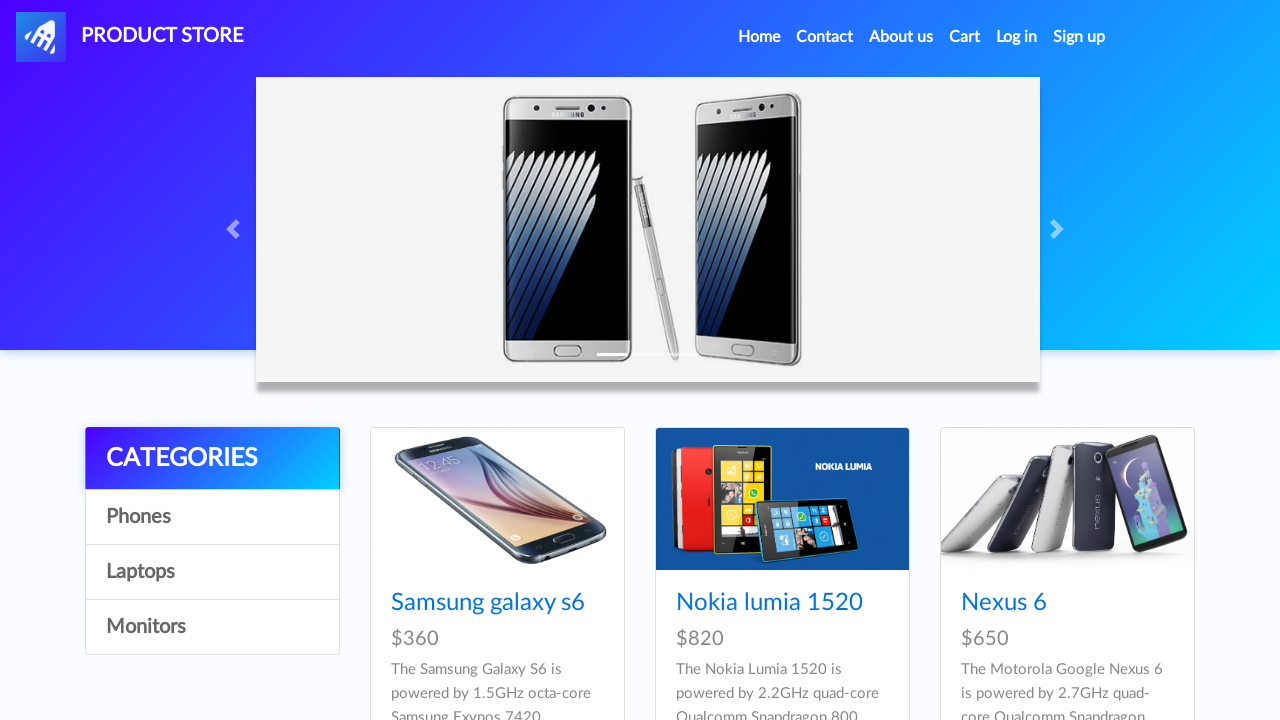

Clicked on Samsung Galaxy S6 product at (488, 603) on xpath=//a[contains(text(),'Samsung galaxy s6')]
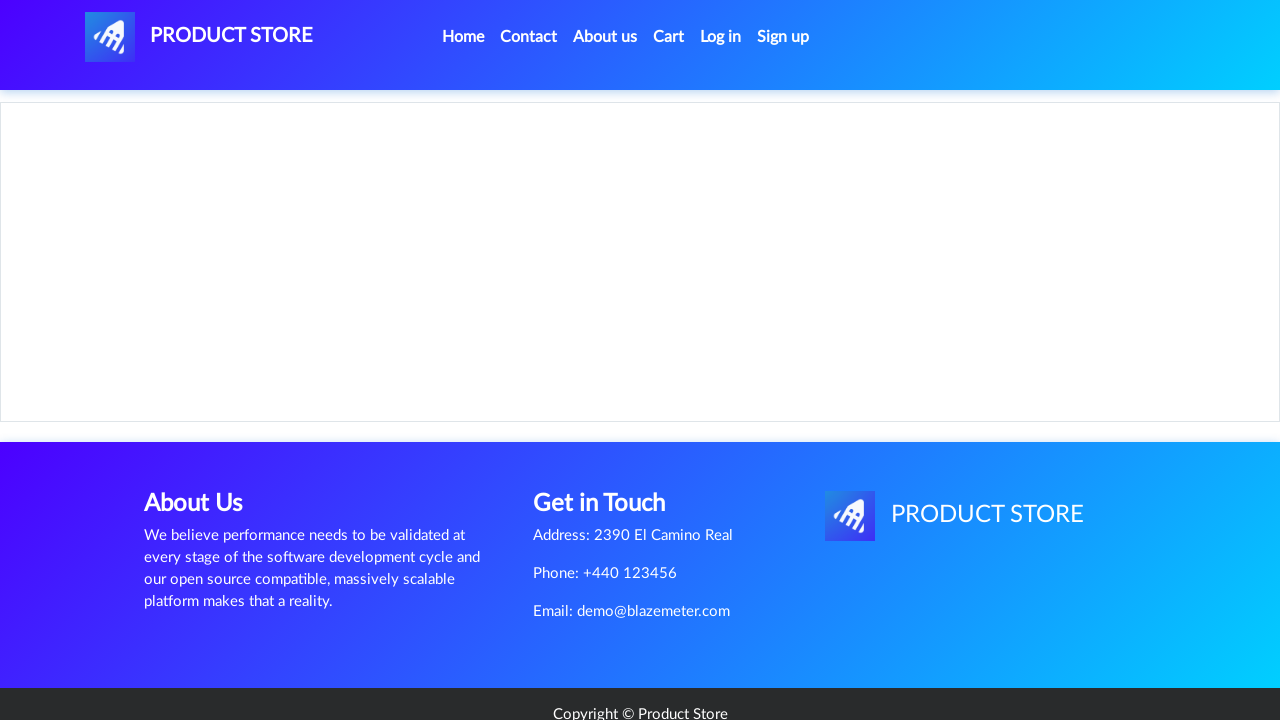

Samsung Galaxy S6 product page loaded
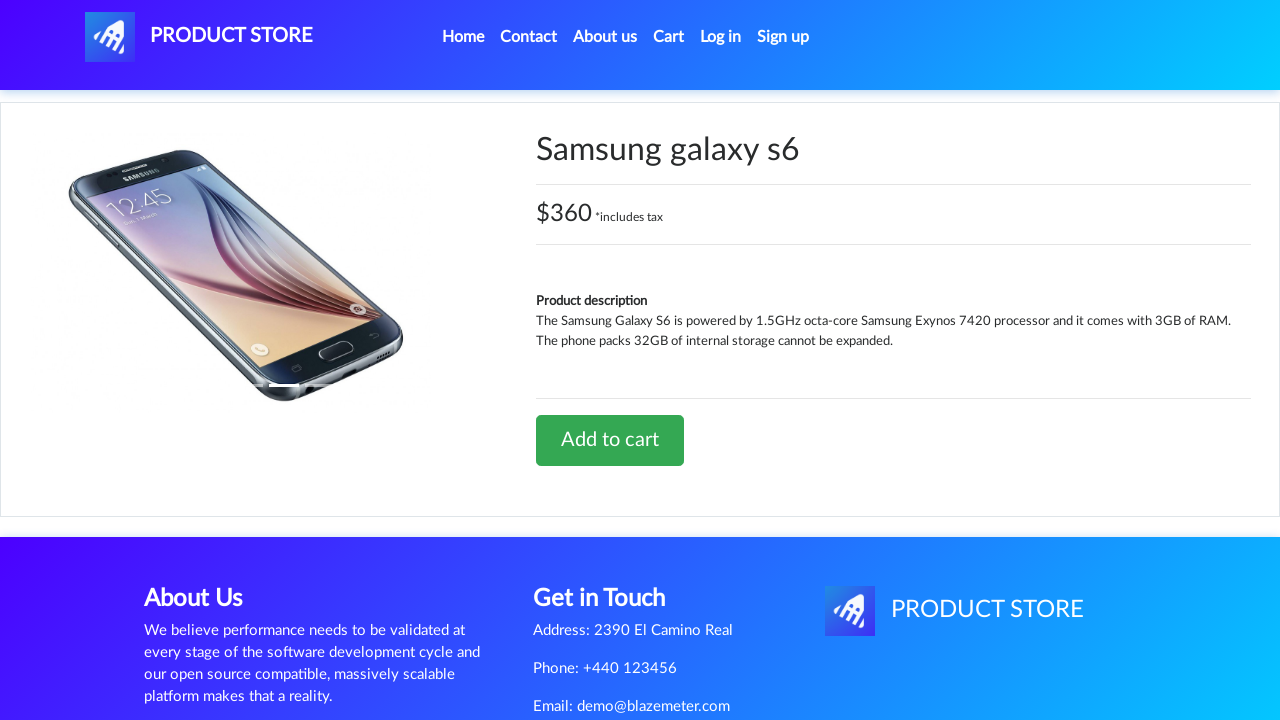

Clicked 'Add to cart' button for Samsung Galaxy S6 at (610, 440) on xpath=//a[contains(text(),'Add to car')]
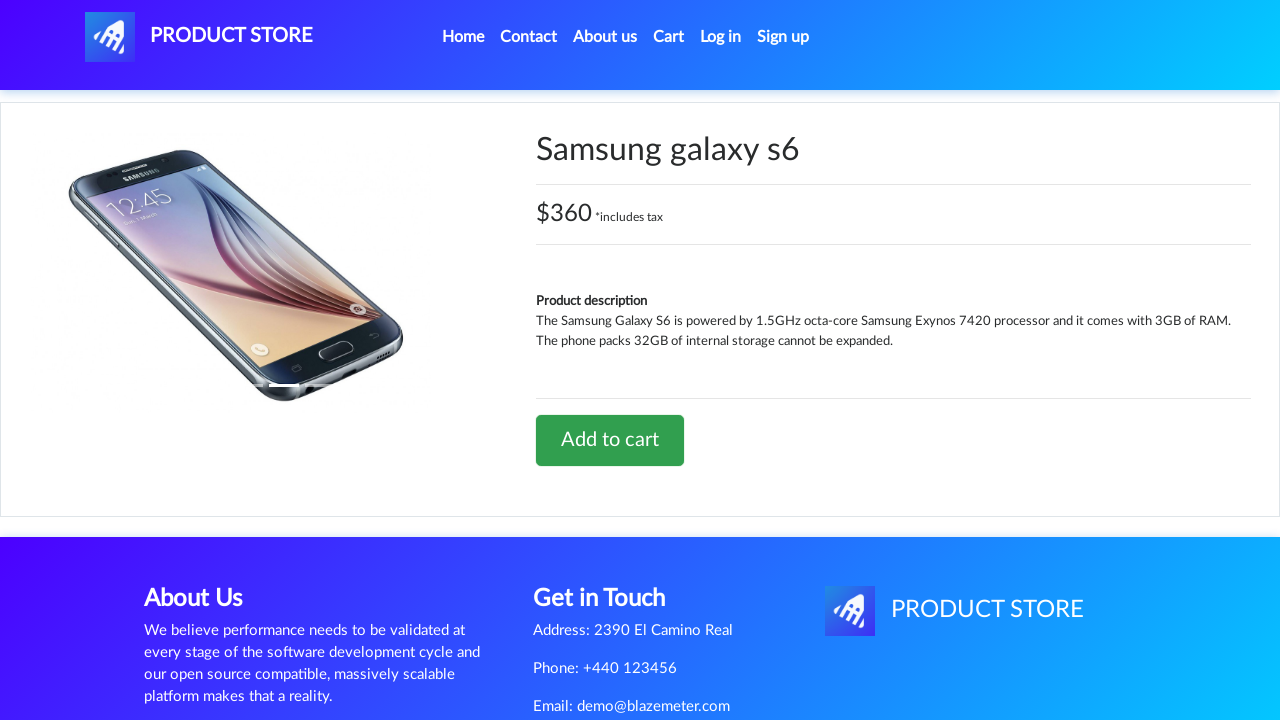

Accepted alert popup confirming product added to cart
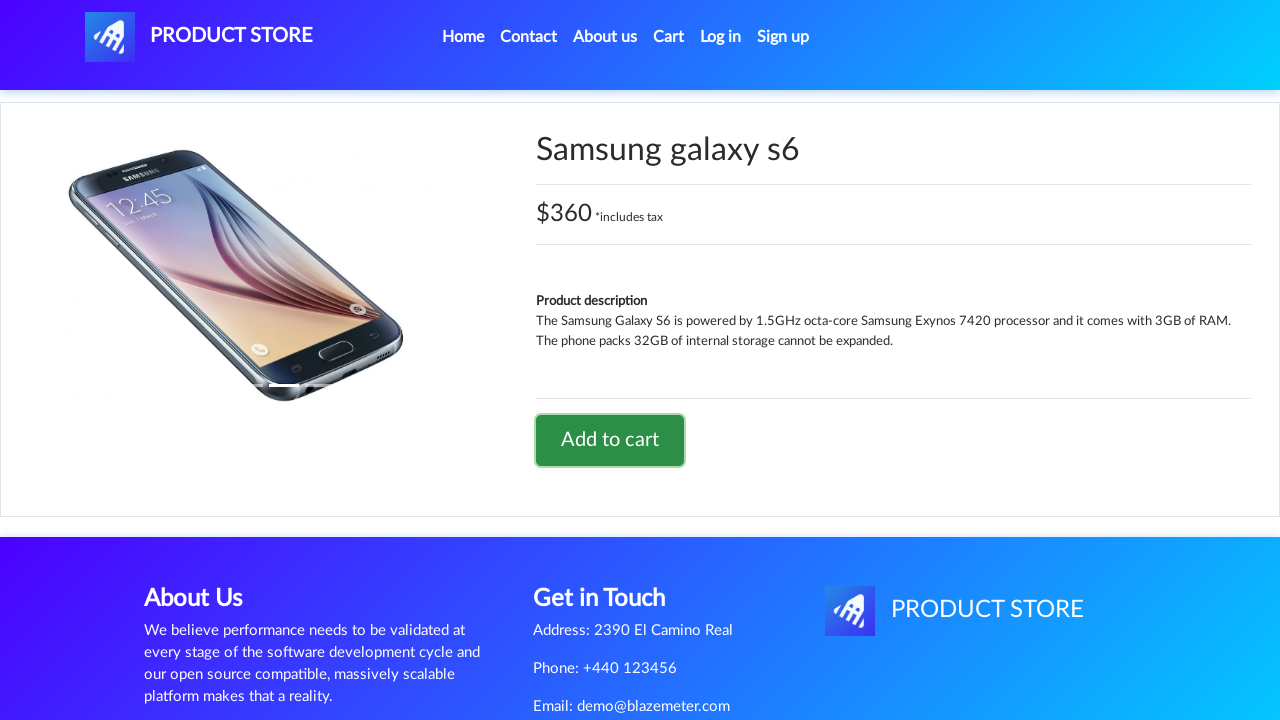

Navigated back to DemoBlaze home page
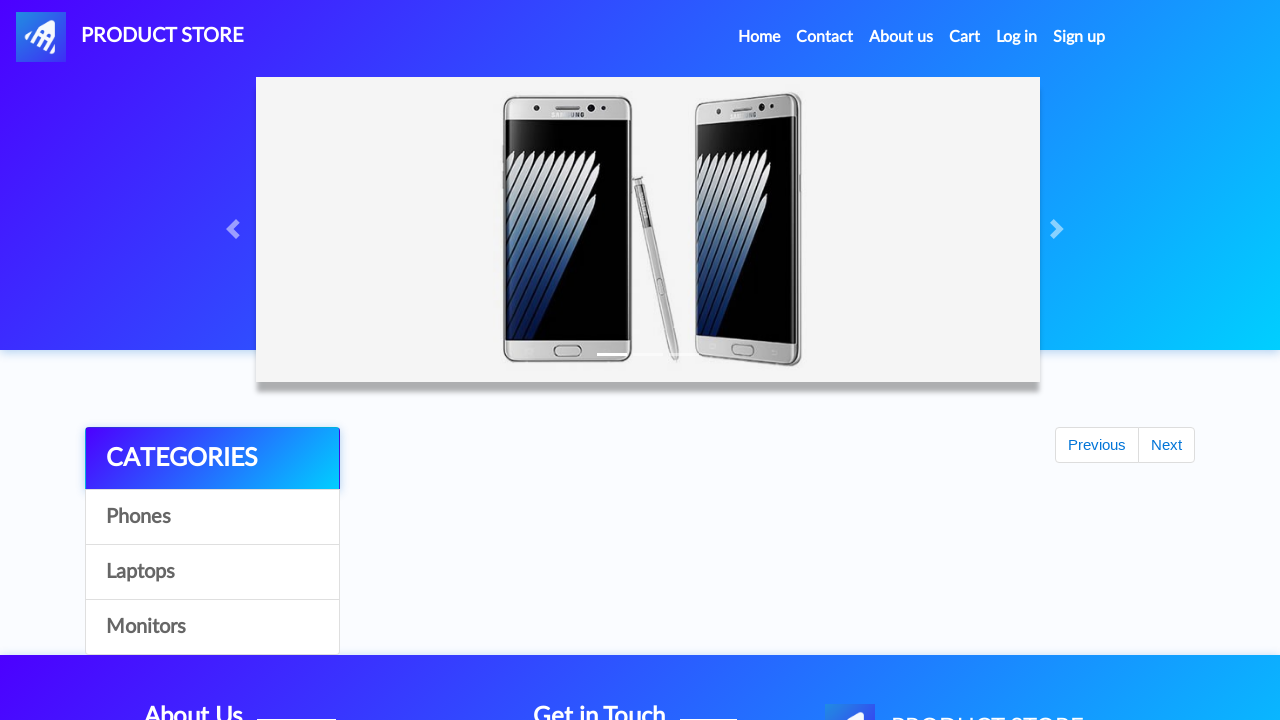

Home page reloaded and network idle
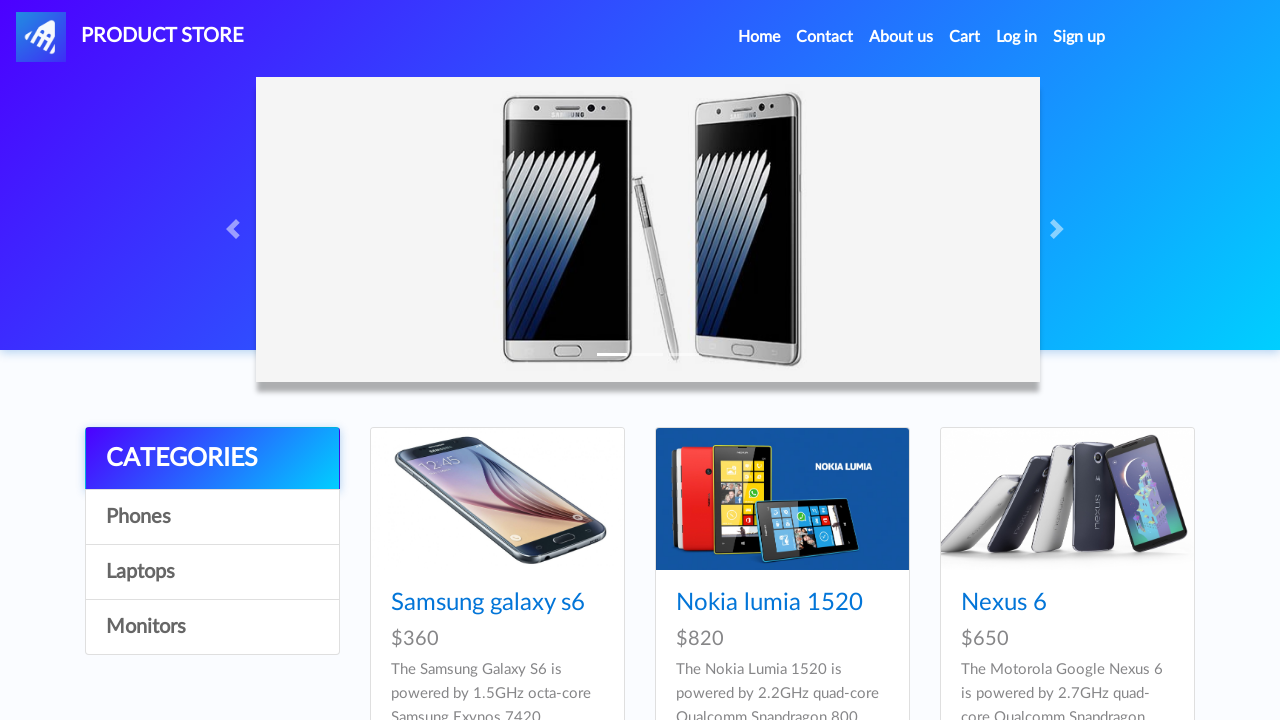

Clicked on Nokia Lumia 1520 product at (769, 603) on xpath=//a[contains(text(),'Nokia lumia 1520')]
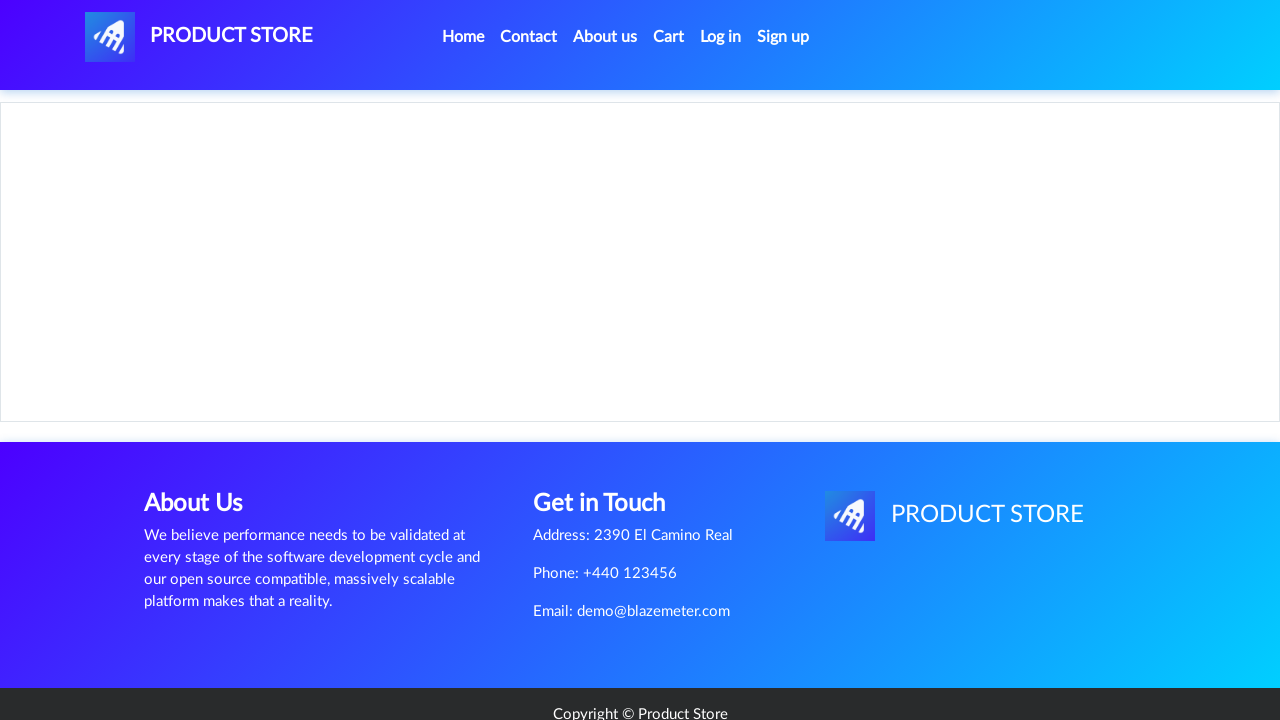

Nokia Lumia 1520 product page loaded
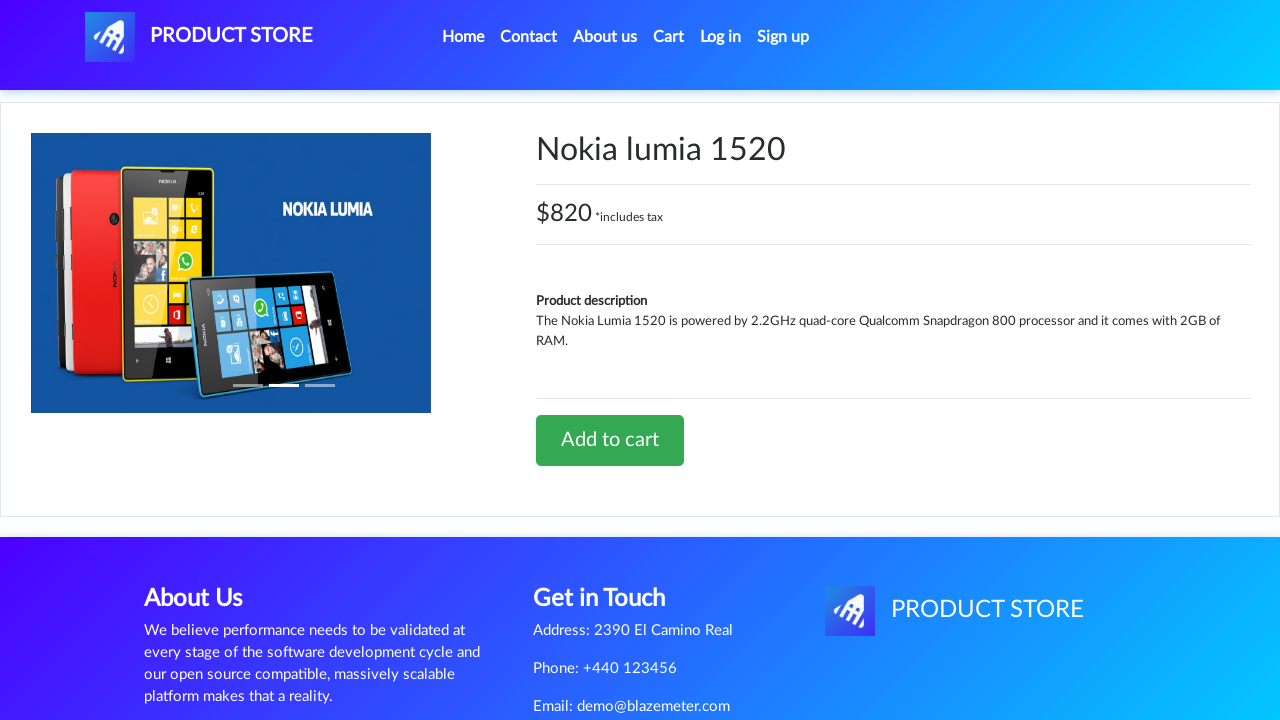

Clicked 'Add to cart' button for Nokia Lumia 1520 at (610, 440) on xpath=//a[contains(text(),'Add to car')]
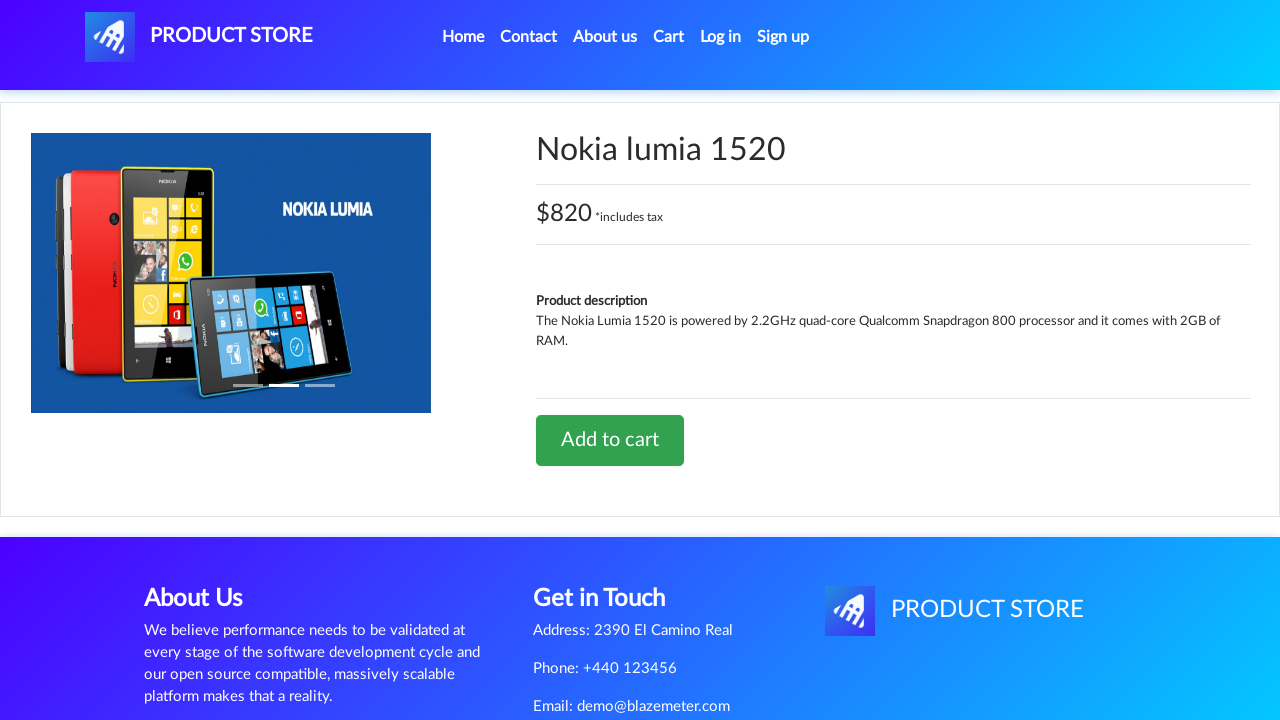

Accepted alert popup confirming second product added to cart
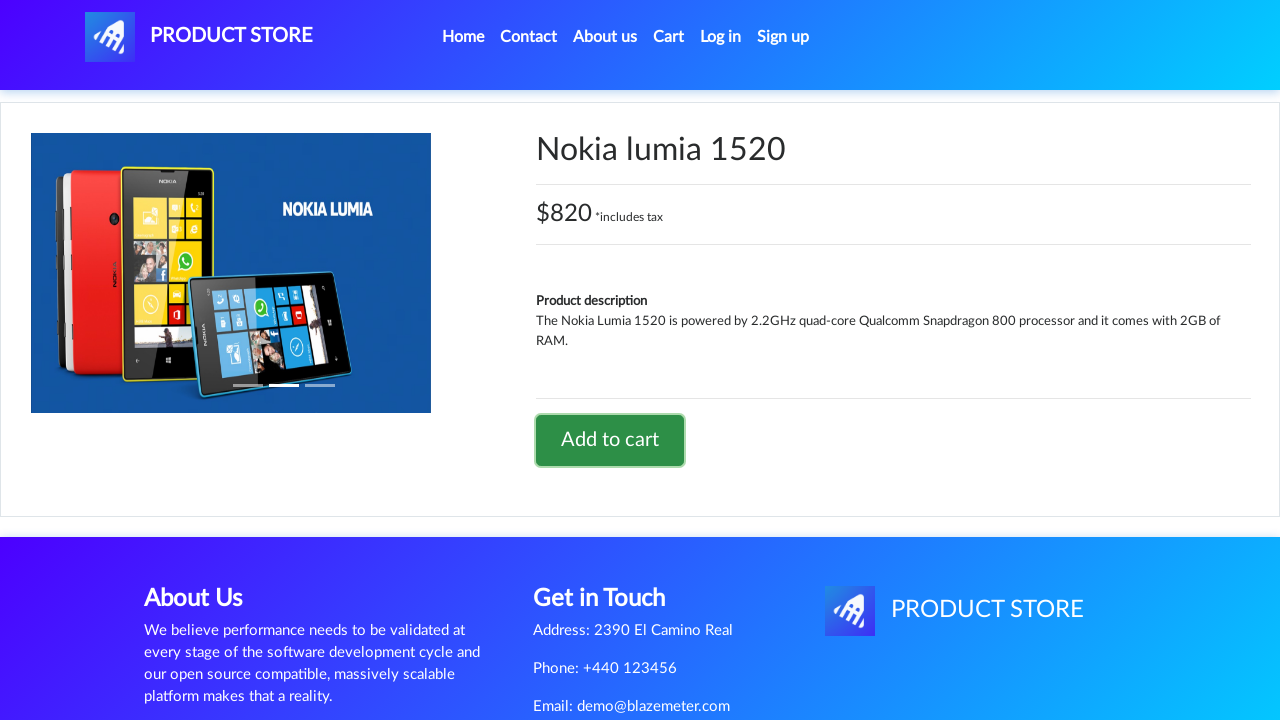

Clicked on Cart link to view cart at (669, 37) on xpath=//a[@id='cartur']
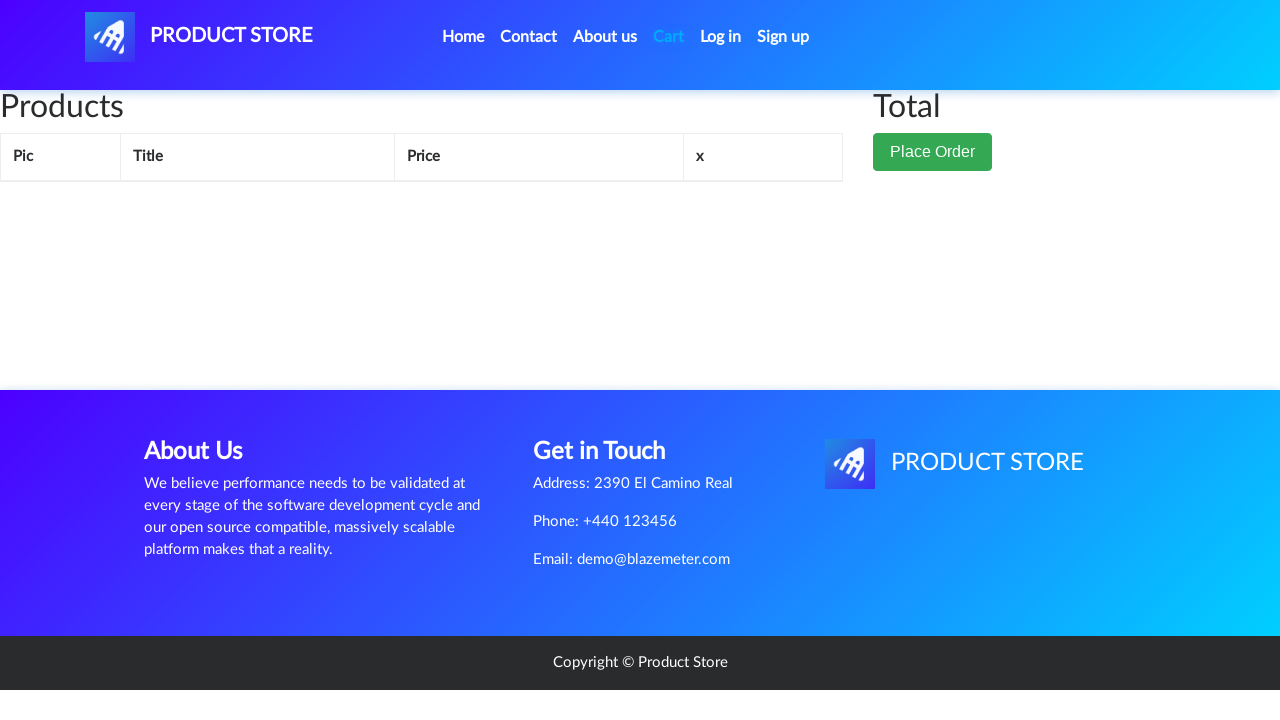

Cart page loaded and network idle
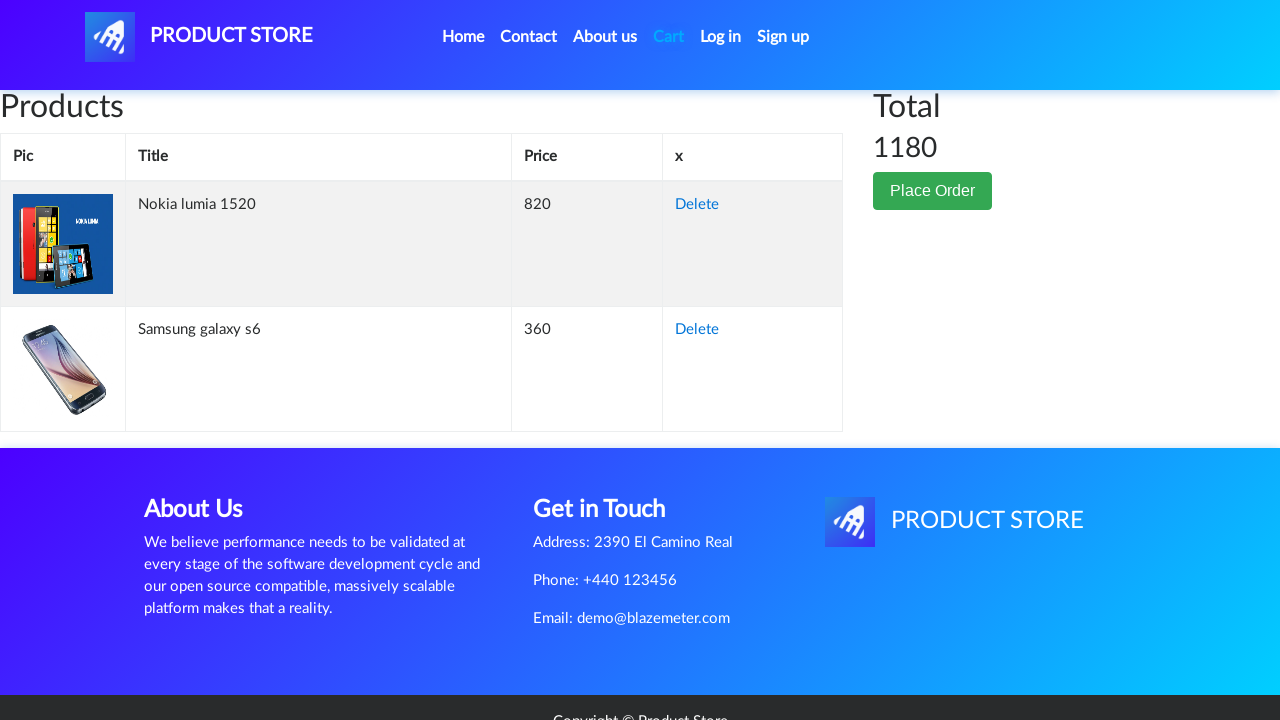

Waited for total price to be calculated and displayed
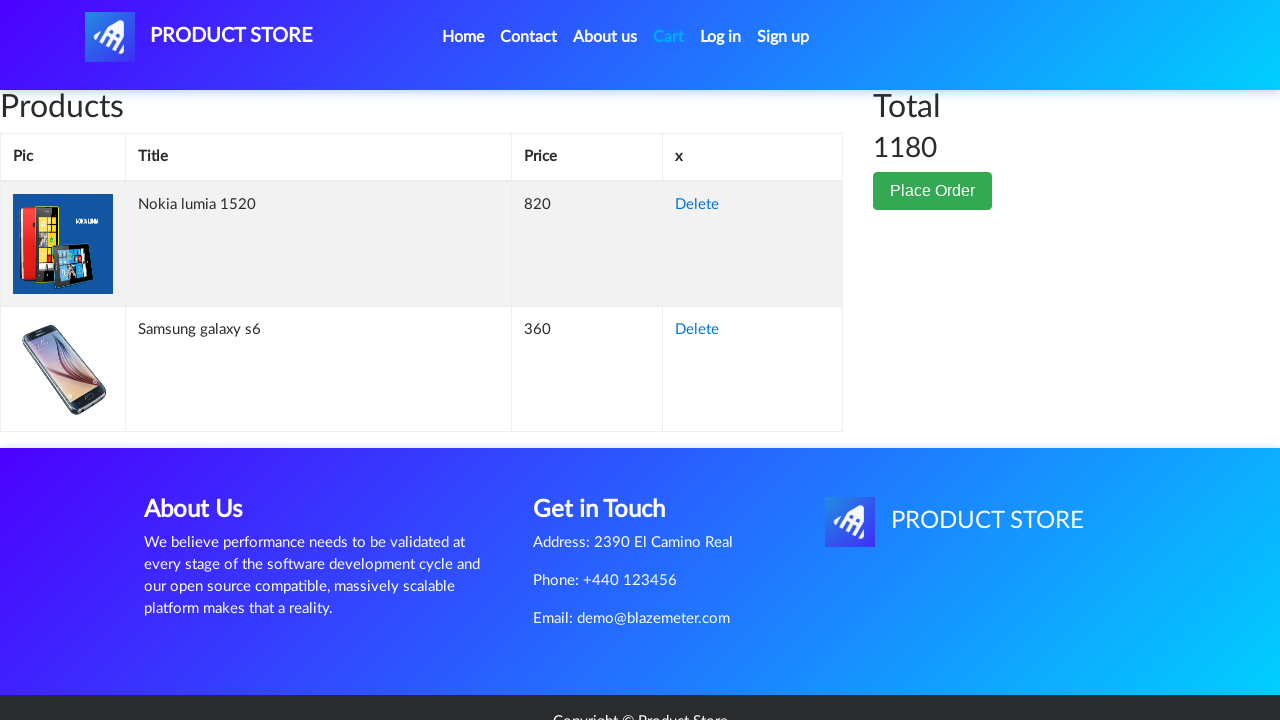

Verified total price element is displayed with combined total for both products
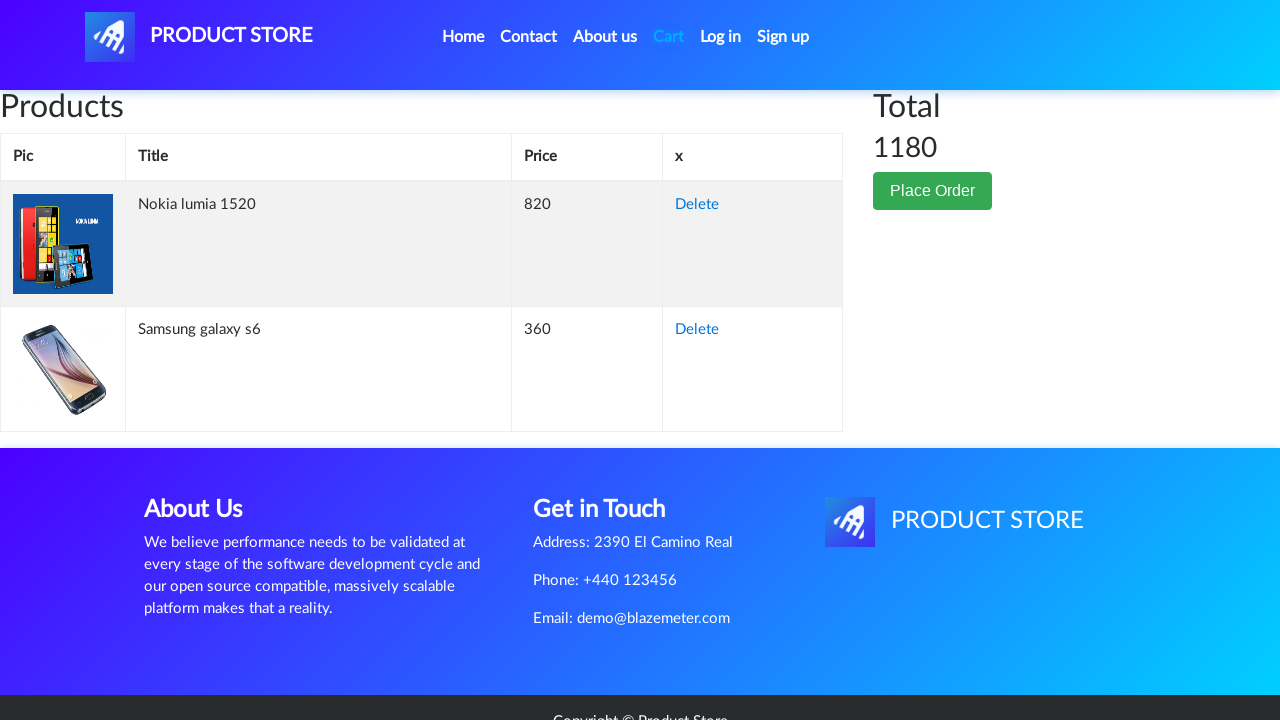

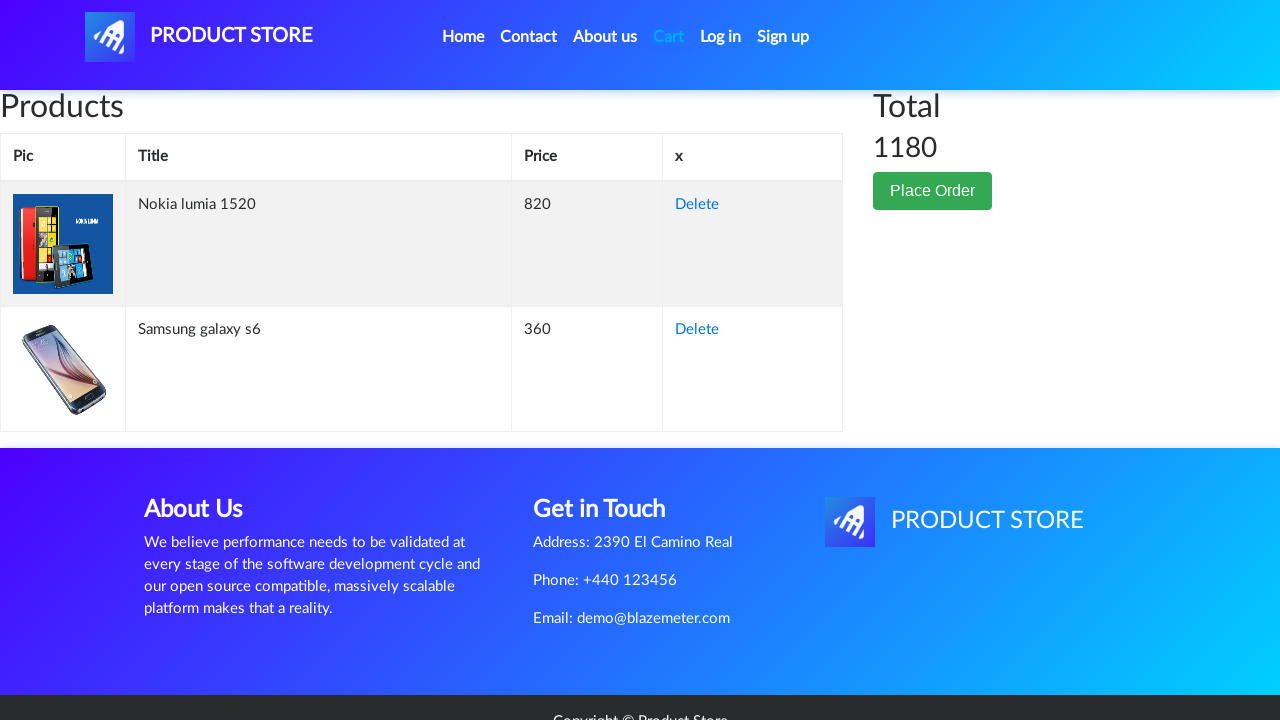